Tests mouse hover action on the "About Us" navigation menu item to trigger dropdown display

Starting URL: https://www.mountsinai.org/

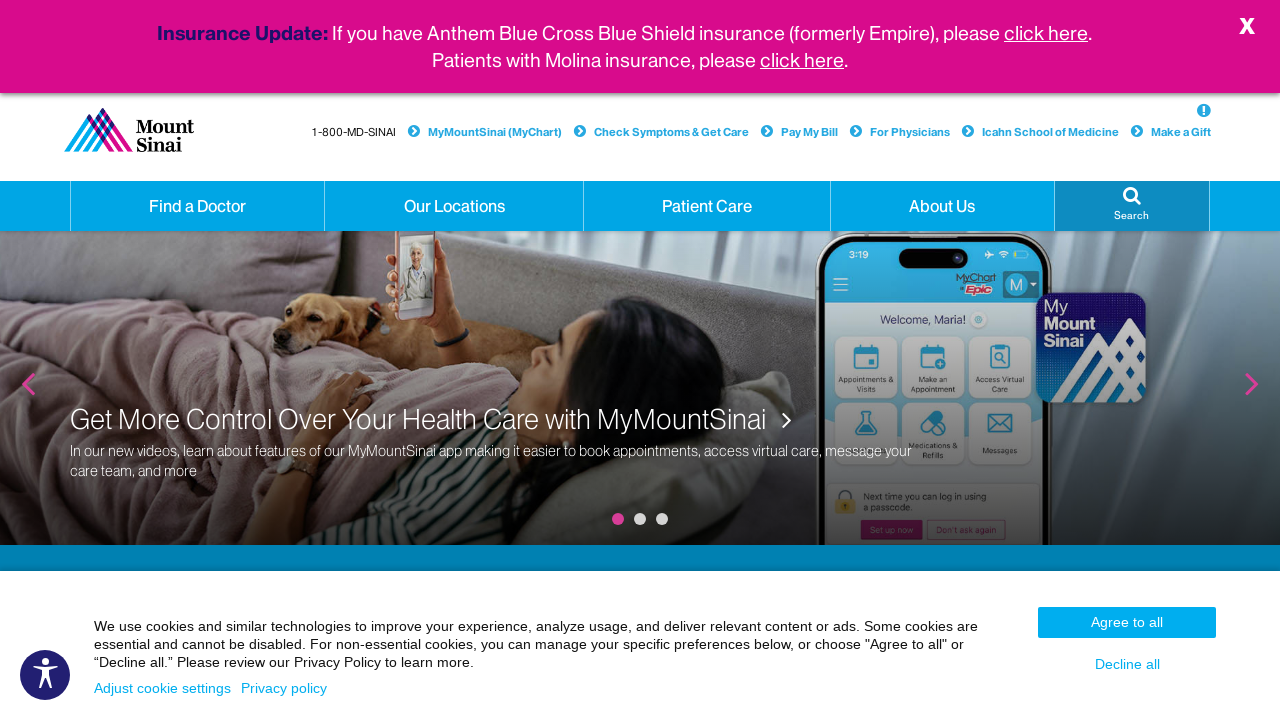

Hovered over 'About Us' navigation menu item to trigger dropdown at (942, 206) on a.hidden-xs.dropdown:has-text('About Us')
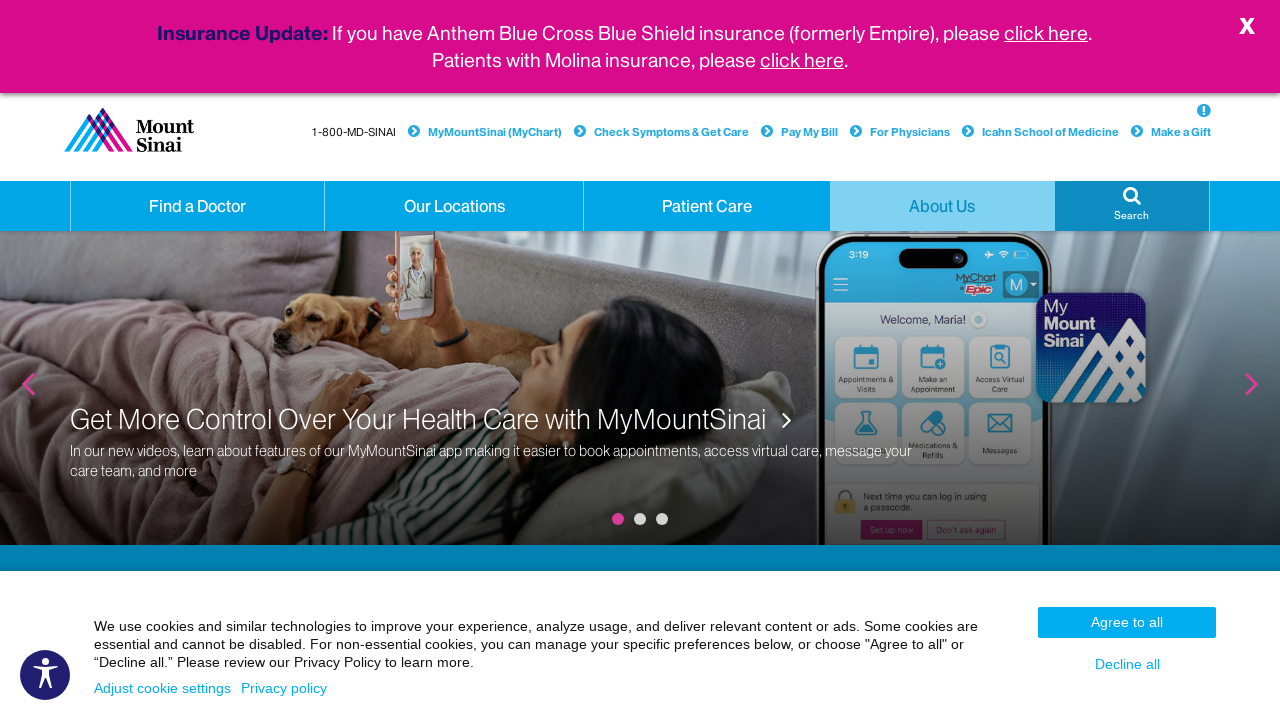

Waited 1000ms for dropdown menu to display
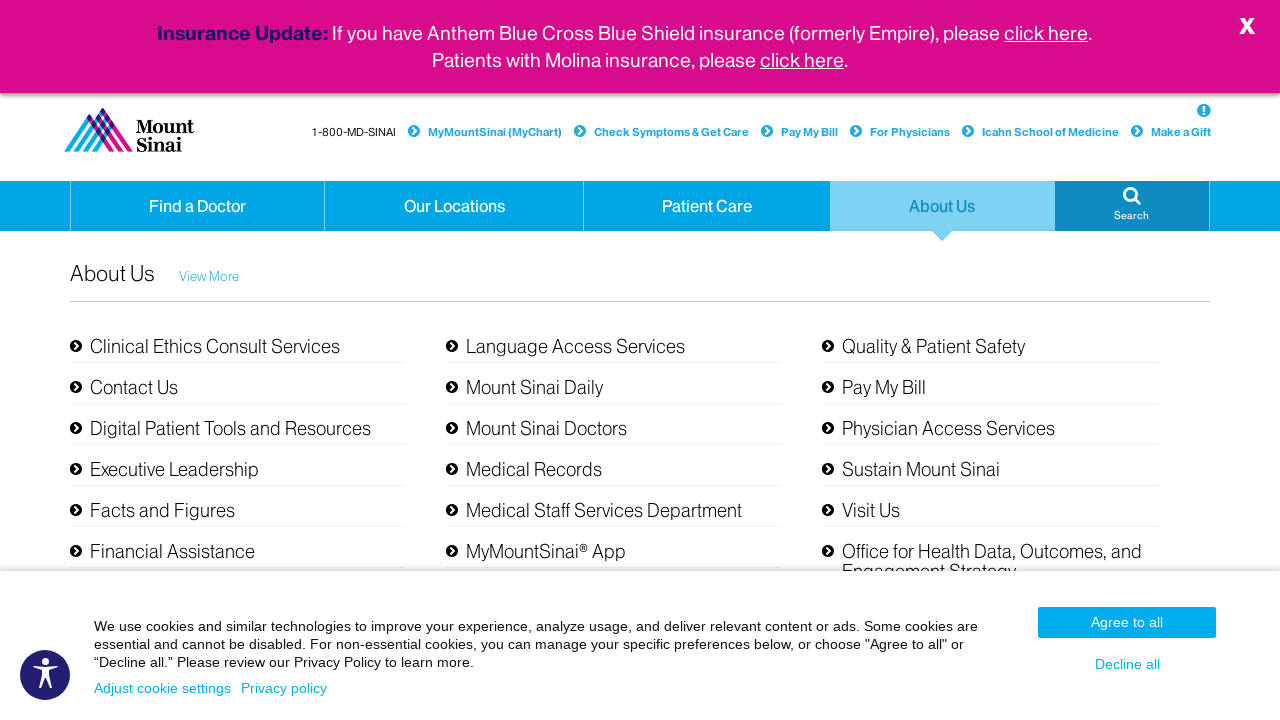

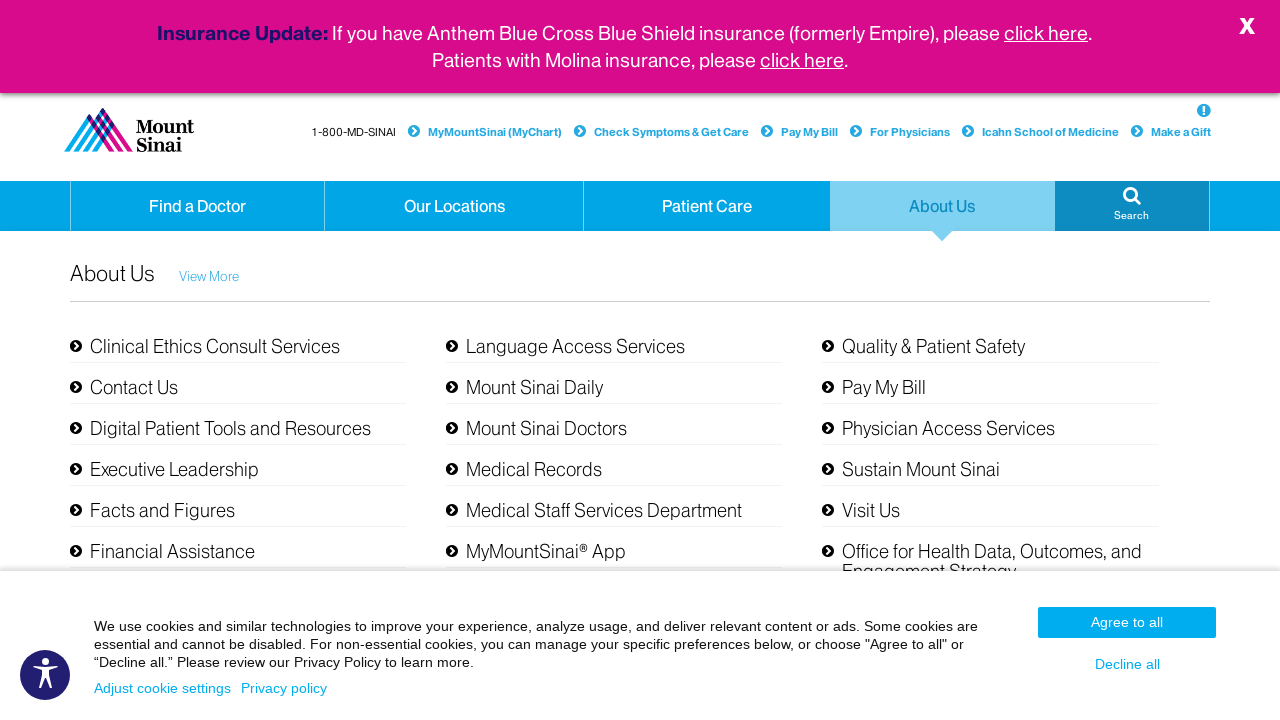